Tests page scrolling functionality by scrolling to bottom, back to top, and then to a specific element

Starting URL: https://rahulshettyacademy.com/AutomationPractice/

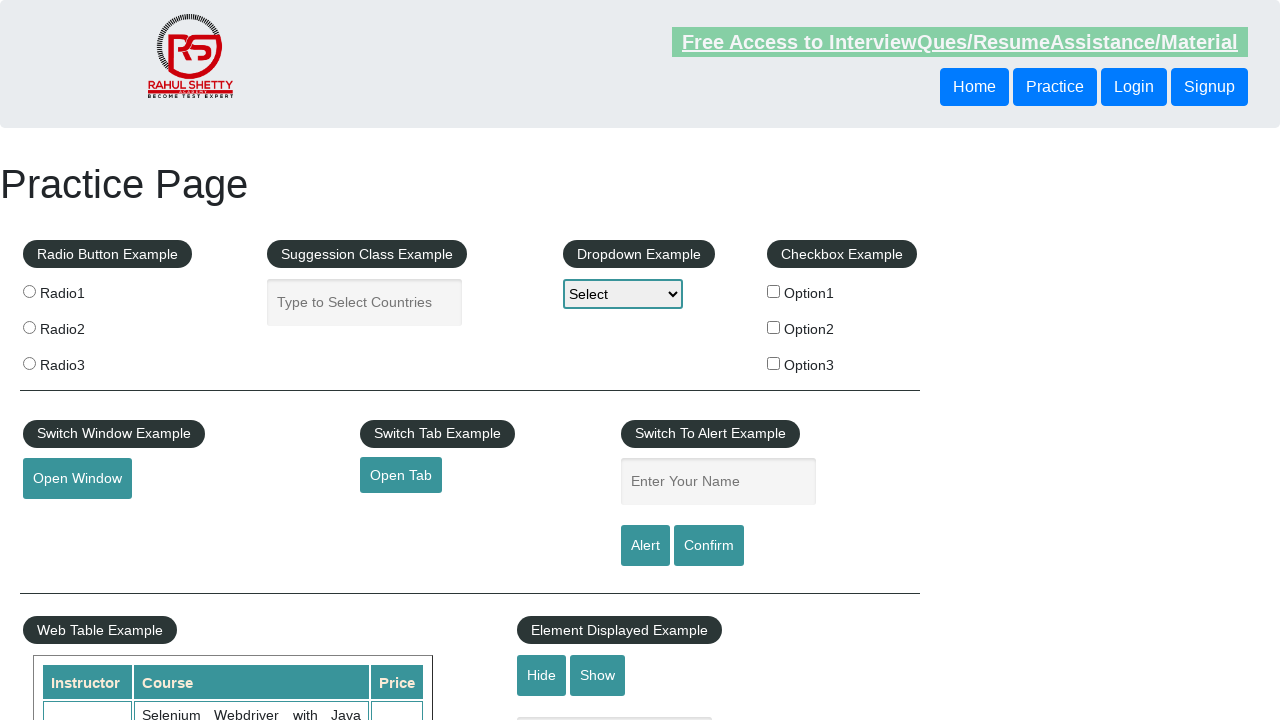

Scrolled to bottom of page
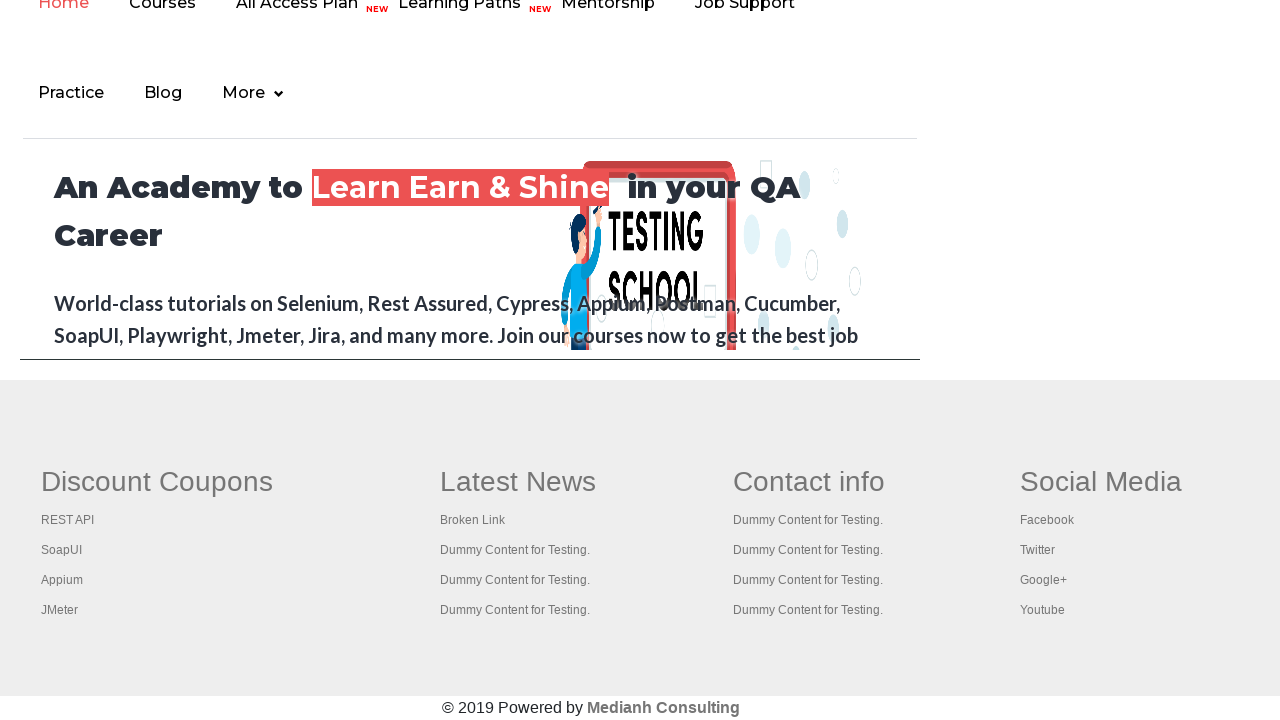

Waited 3 seconds for scroll animation to complete
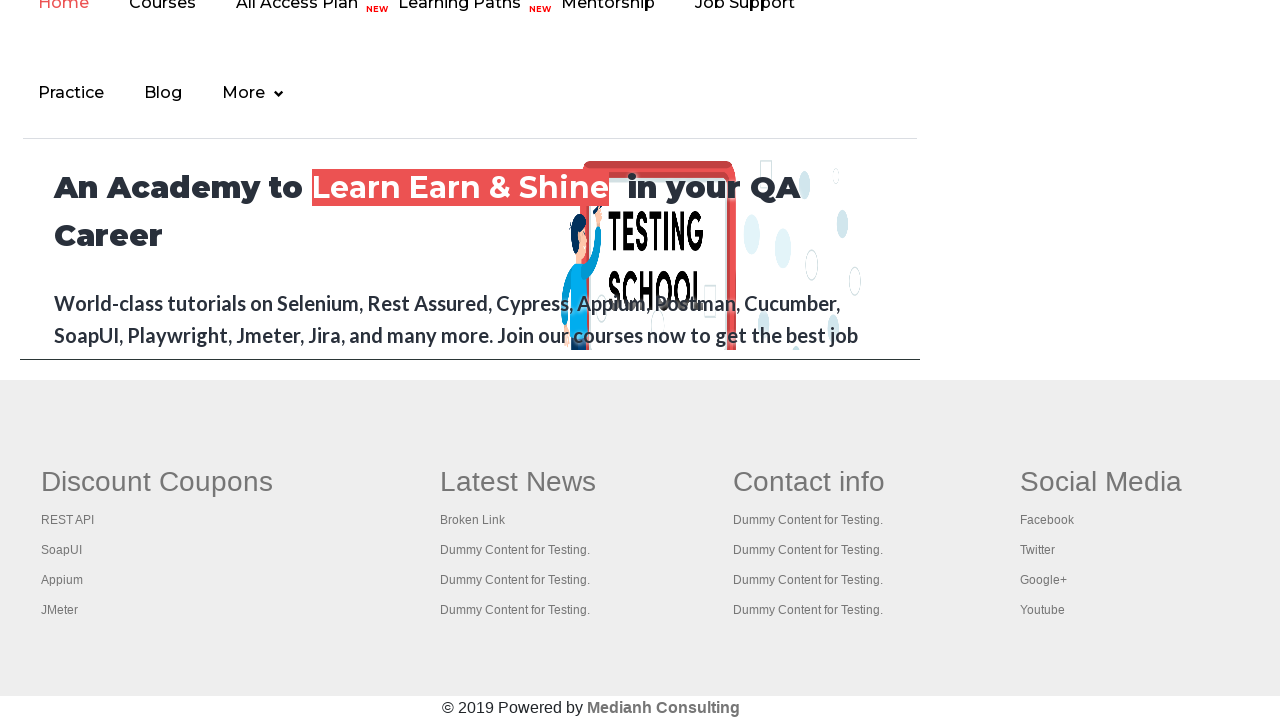

Scrolled back to top of page
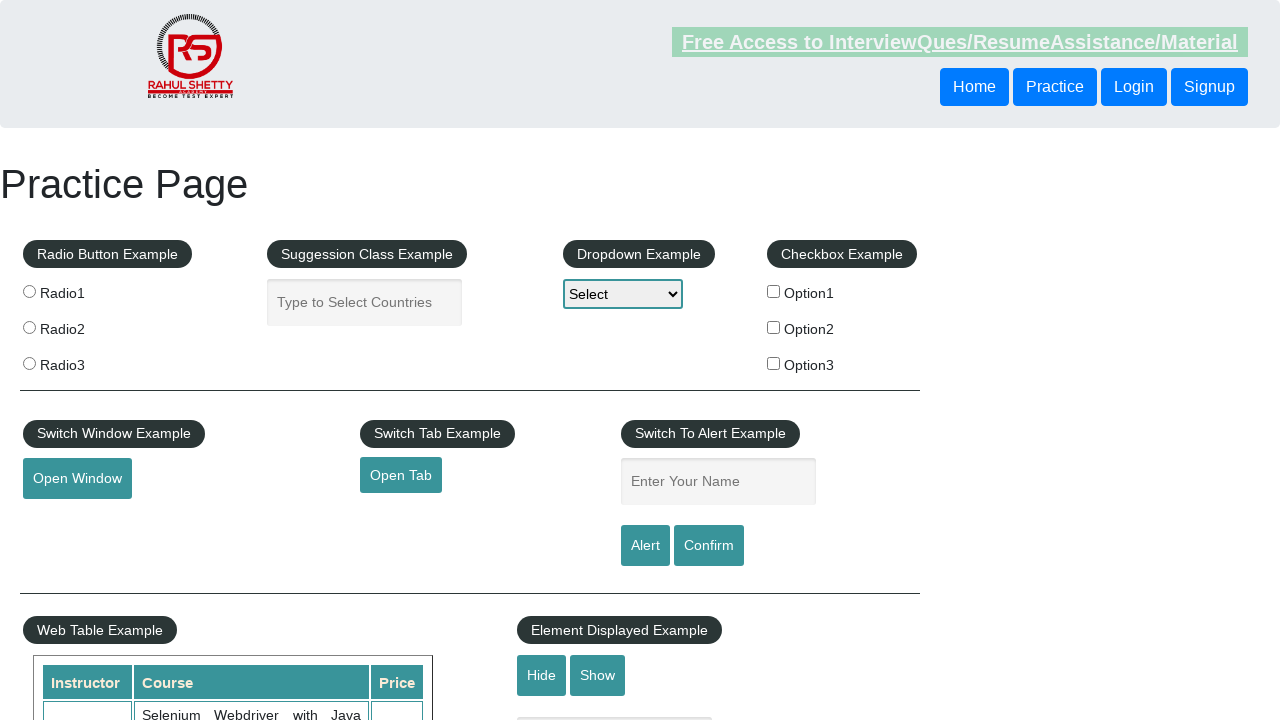

Waited 3 seconds for scroll animation to complete
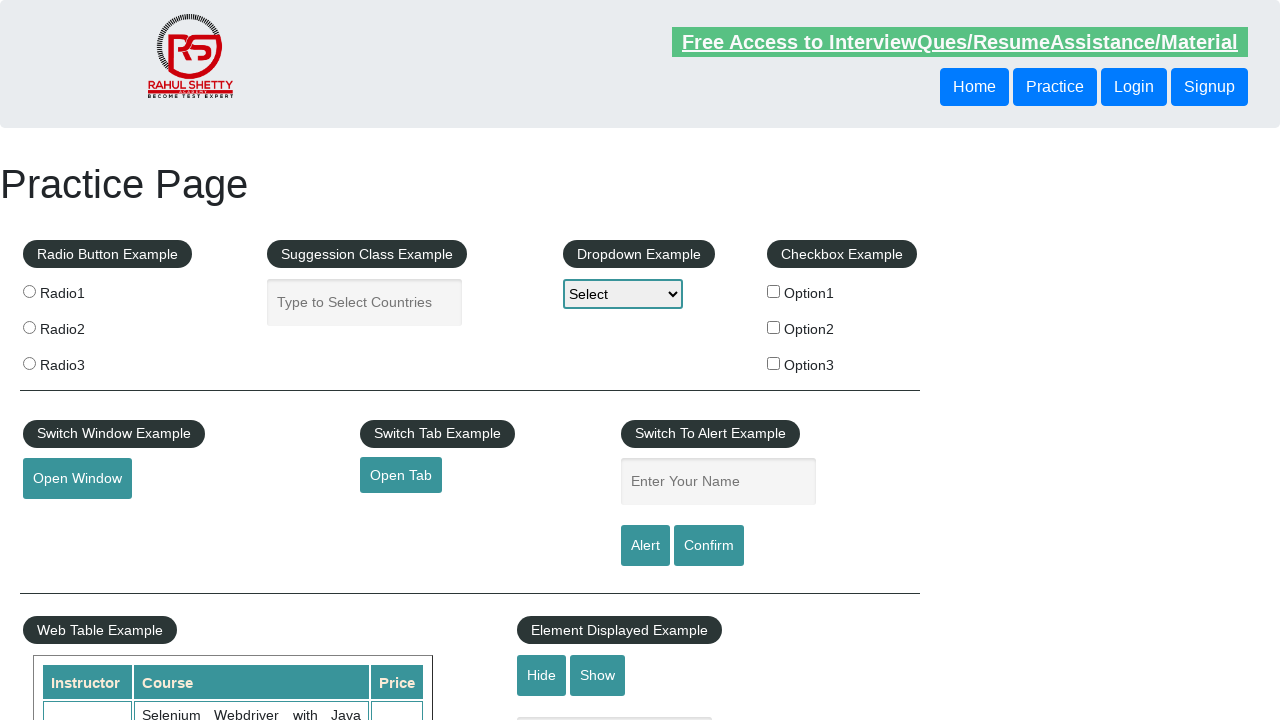

Located mousehover button element
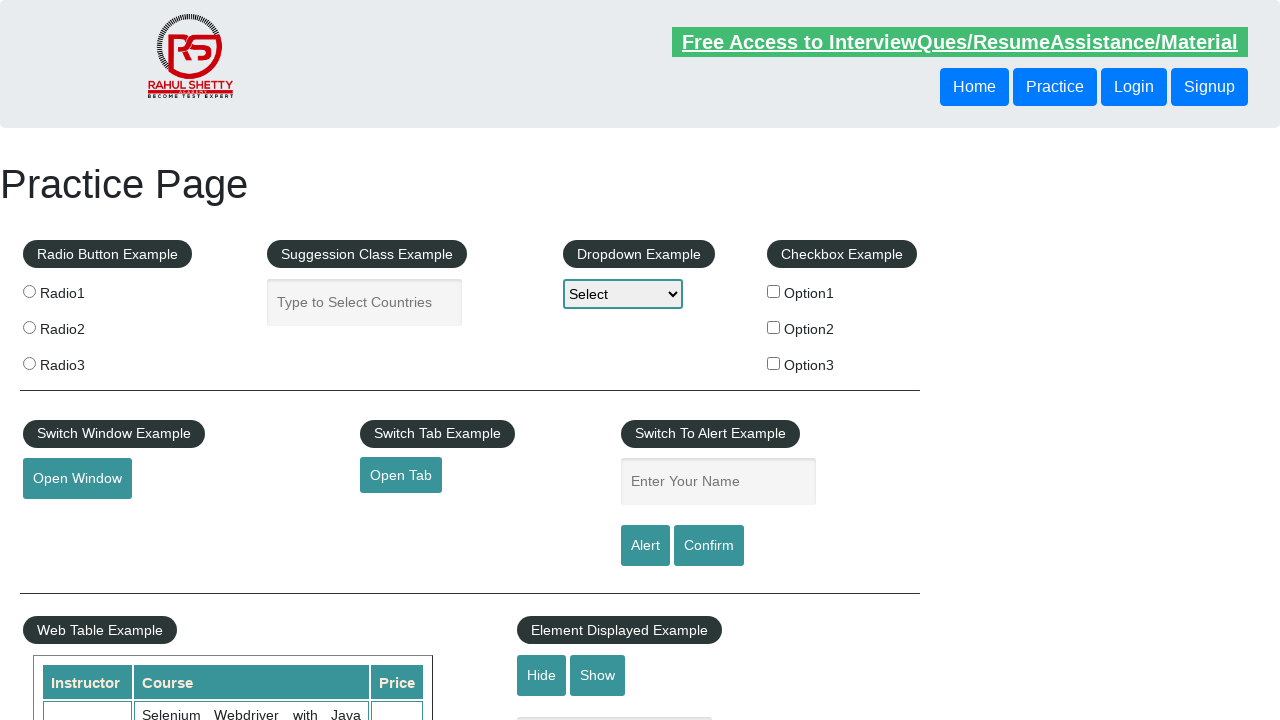

Scrolled to mousehover button element into view
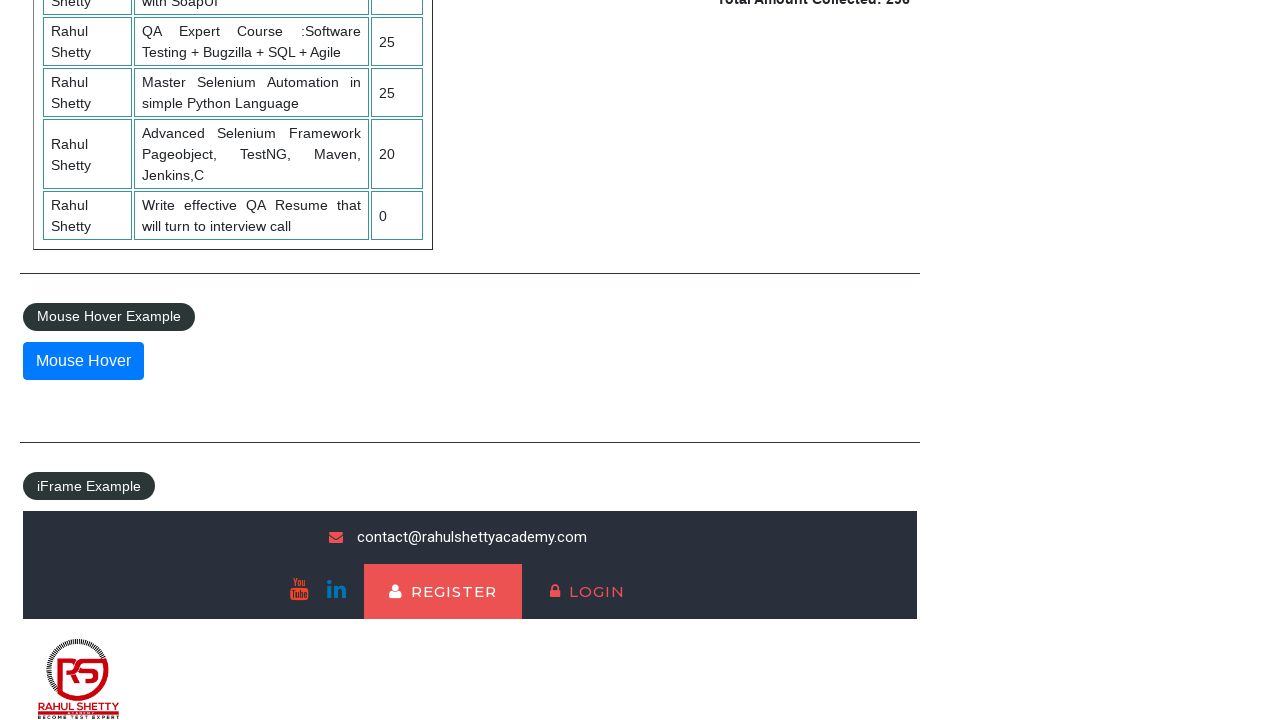

Waited 5 seconds to observe the scroll to mousehover button
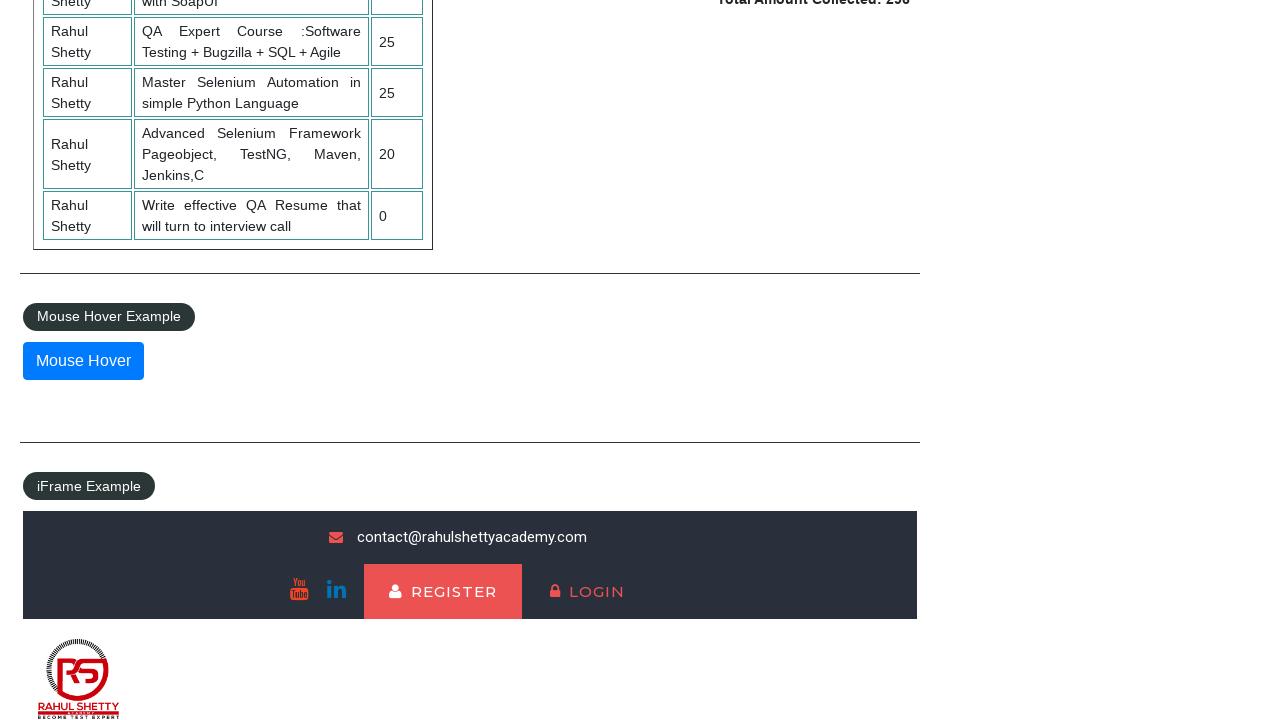

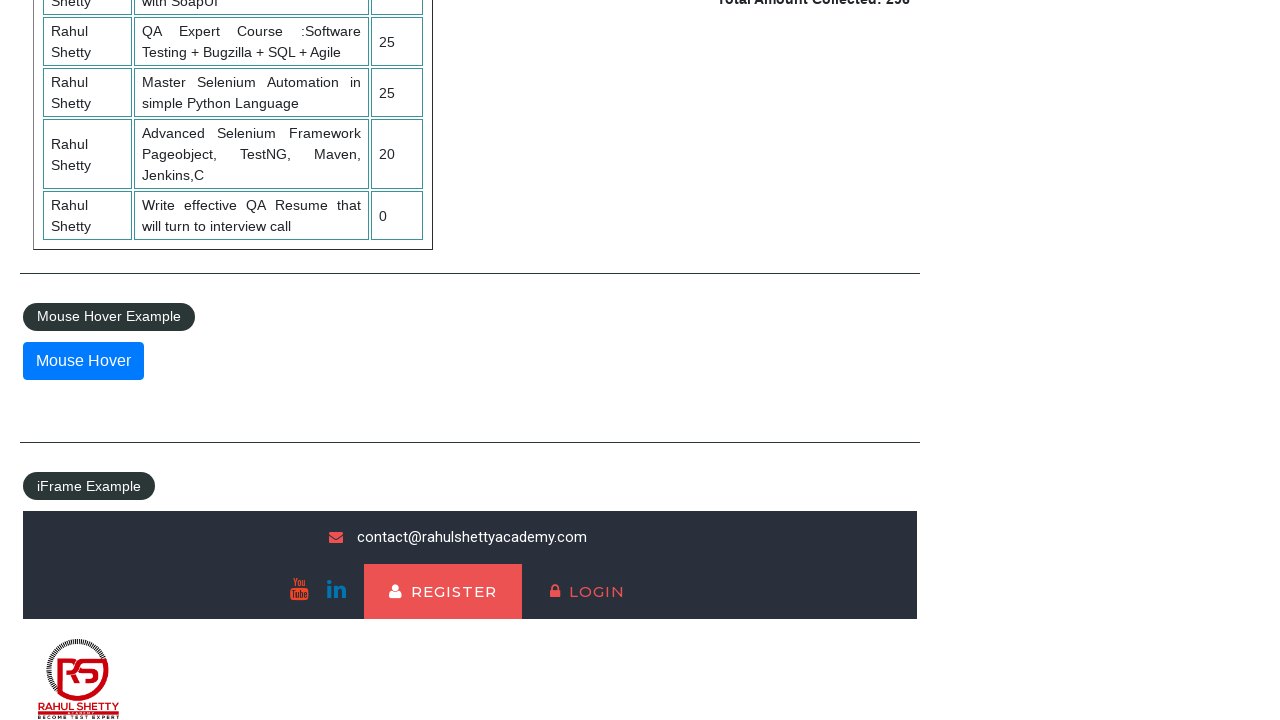